Demonstrates filling out the Full Name field on the DemoQA text box practice page by entering a name into the userName input field.

Starting URL: https://demoqa.com/text-box

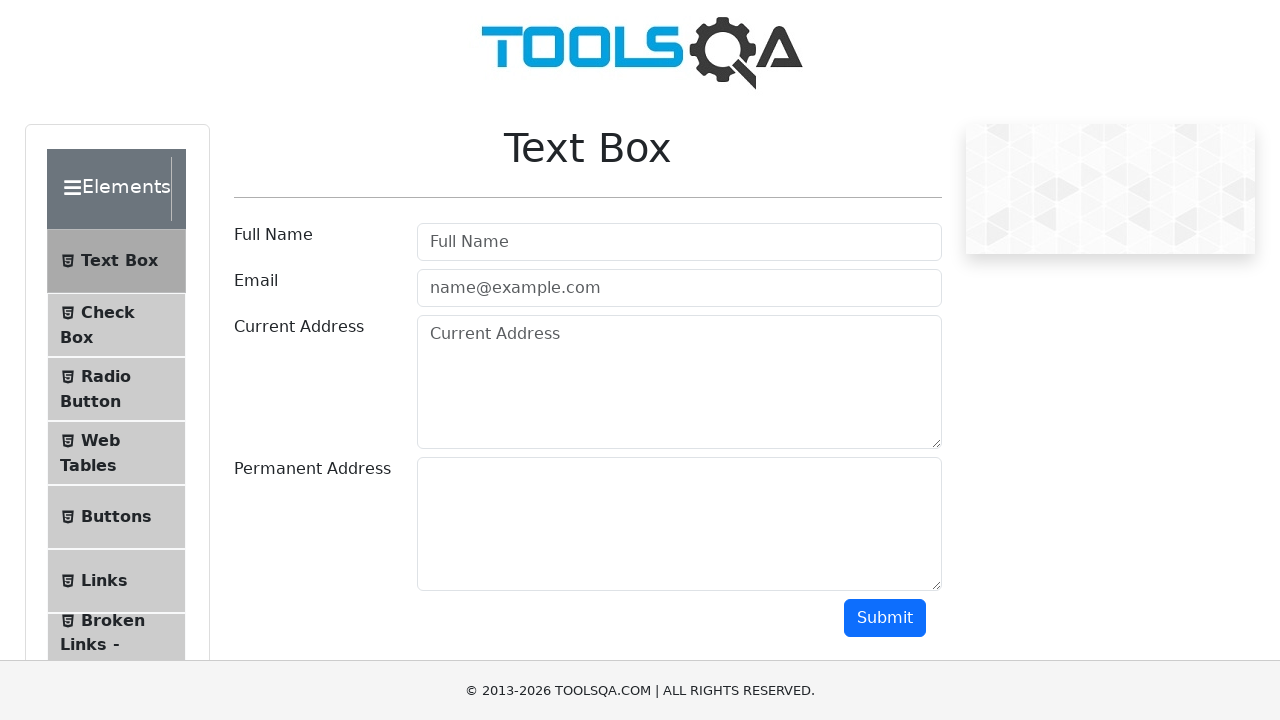

Filled Full Name field with 'Rafet' on #userName
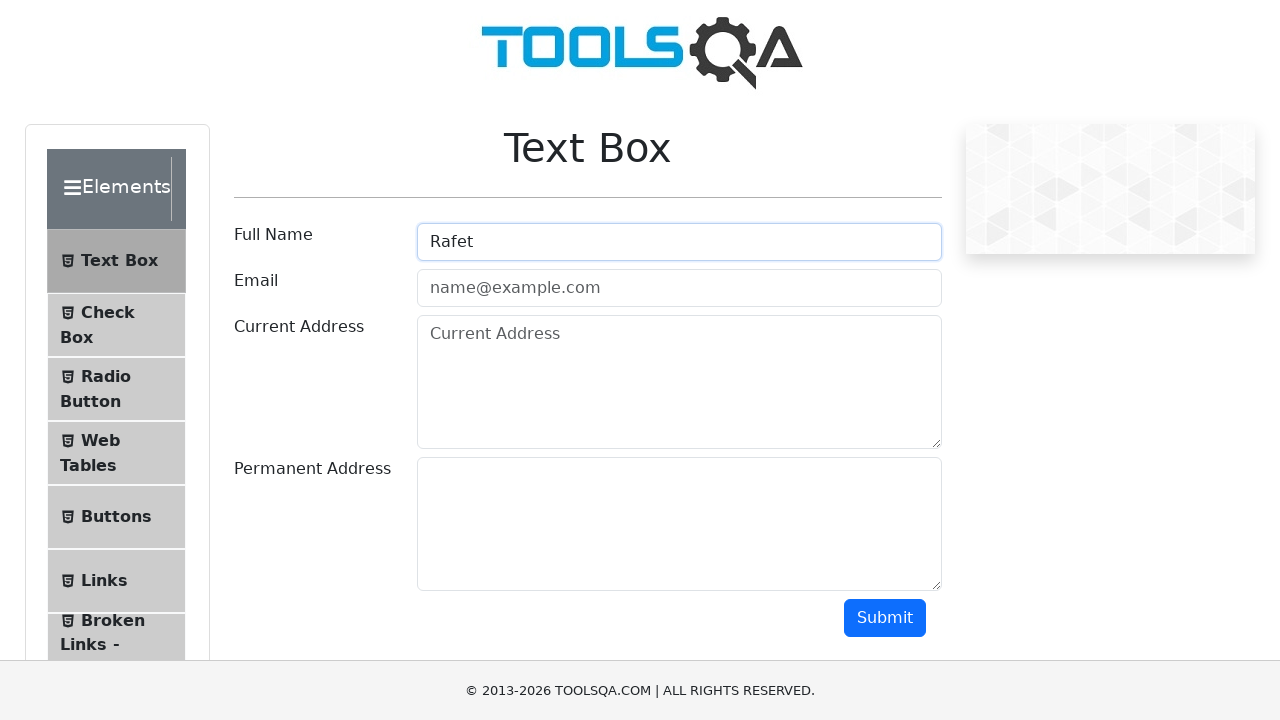

Verified Full Name field is present on the page
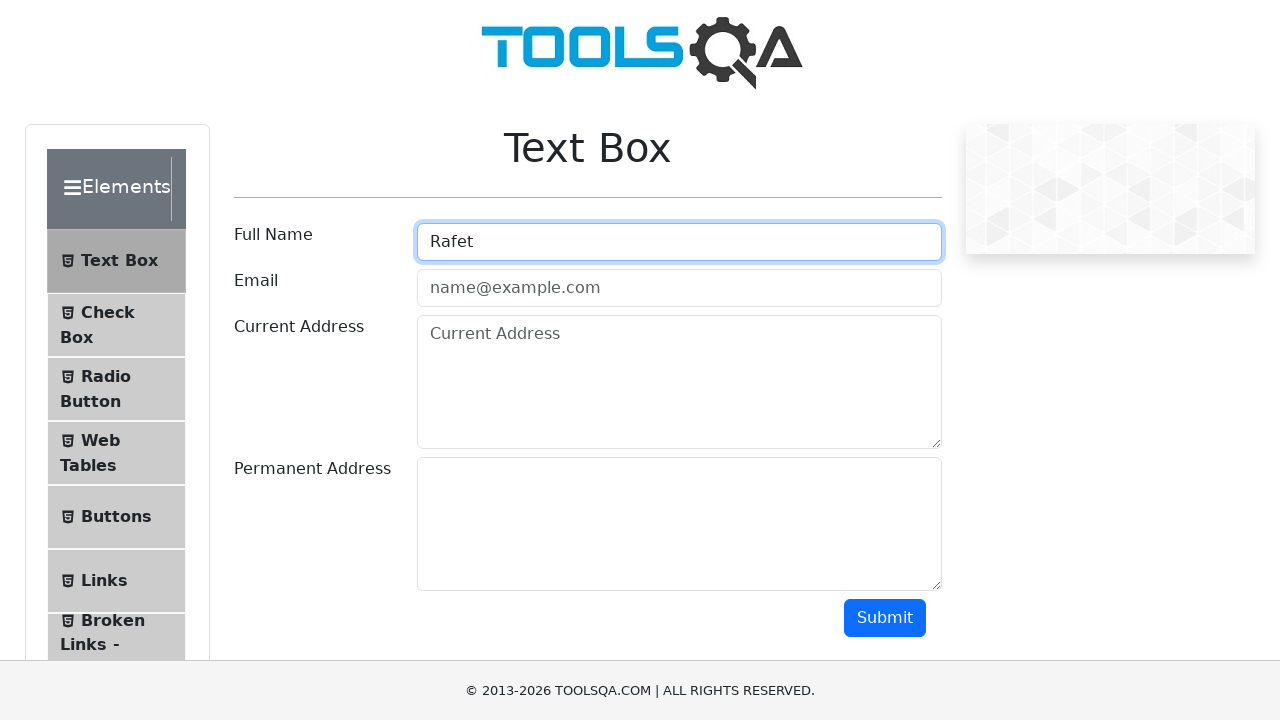

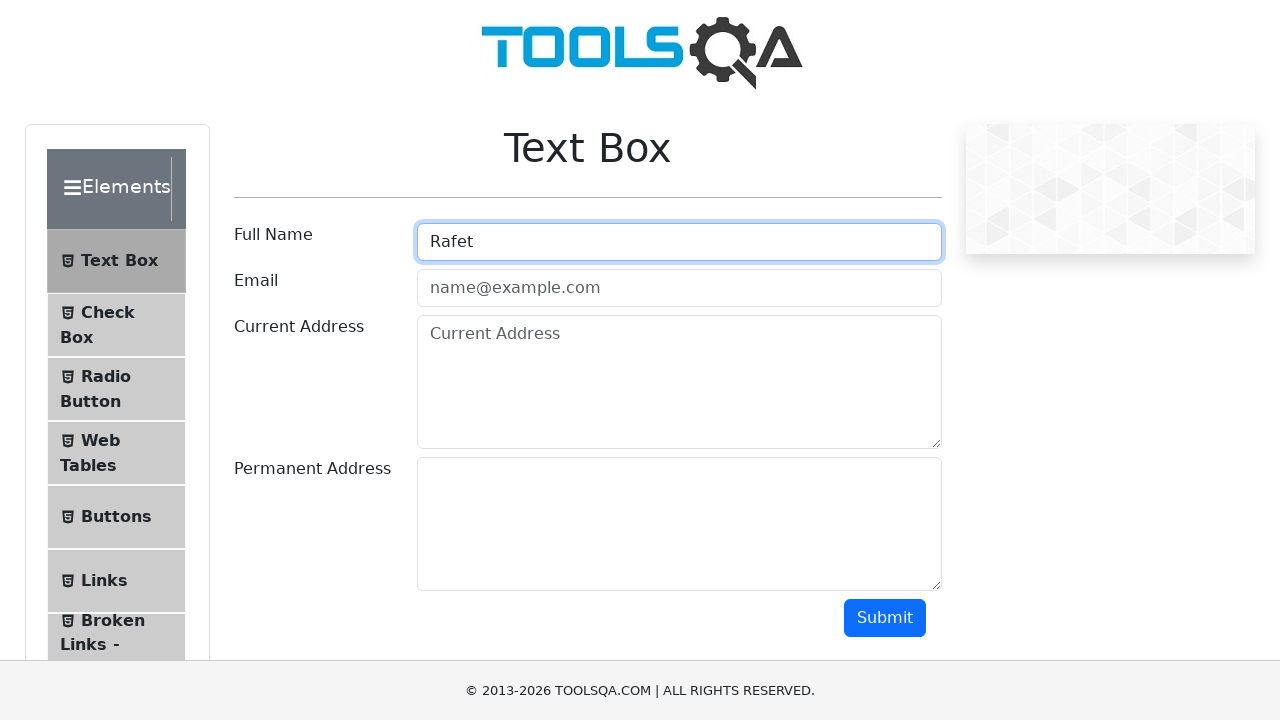